Navigates to MyAnimeList's top airing anime page, waits for the ranking list to load, then visits the first anime's detail page to verify content loads properly.

Starting URL: https://myanimelist.net/topanime.php?type=airing

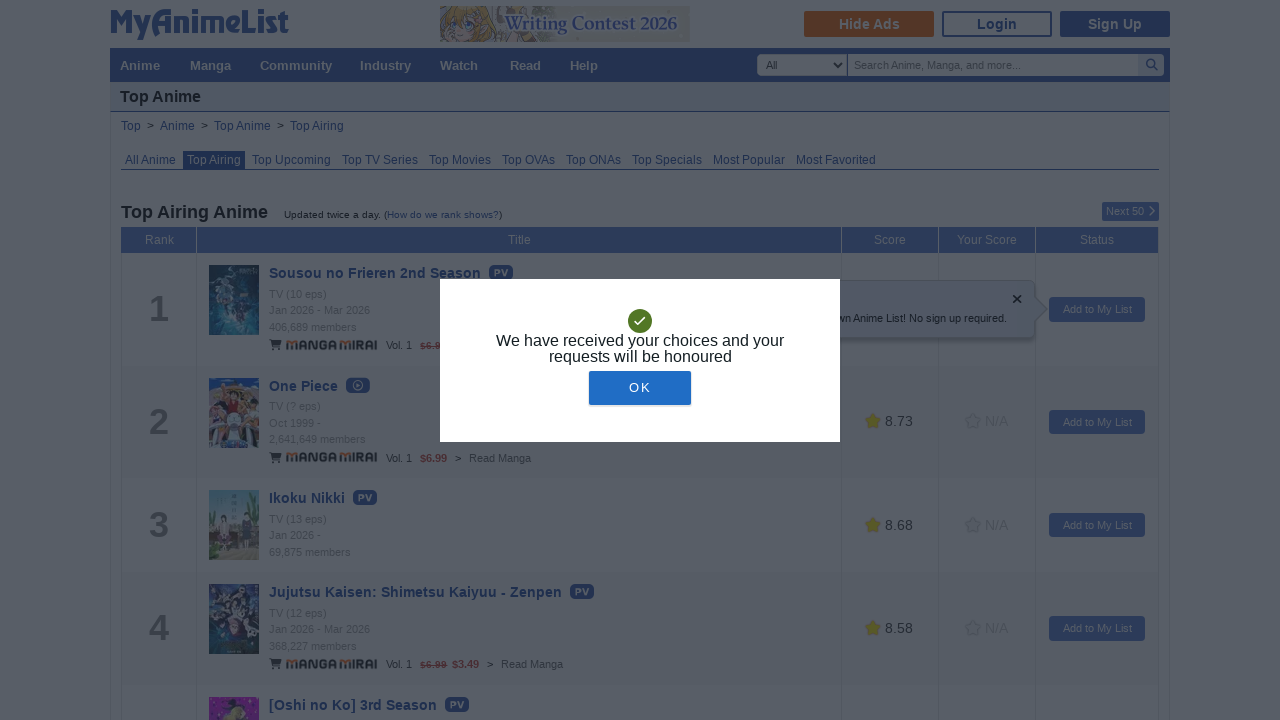

Ranking list loaded on top airing anime page
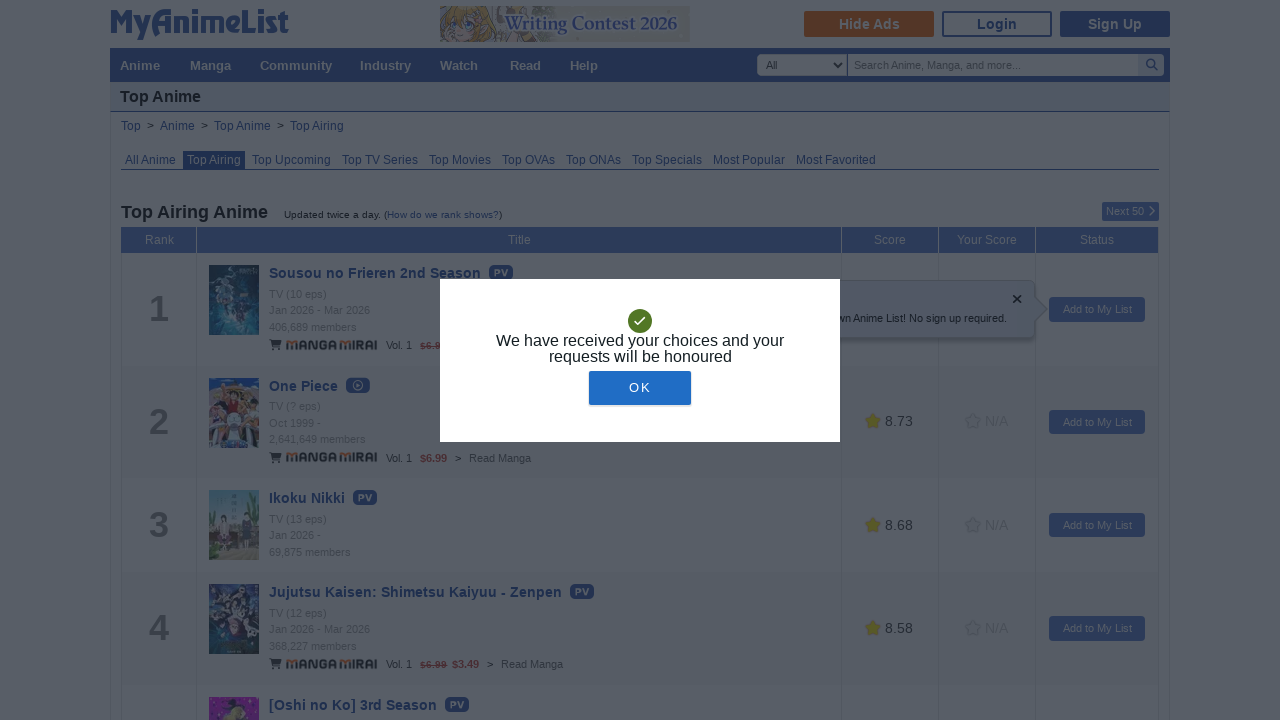

Located first anime in ranking list
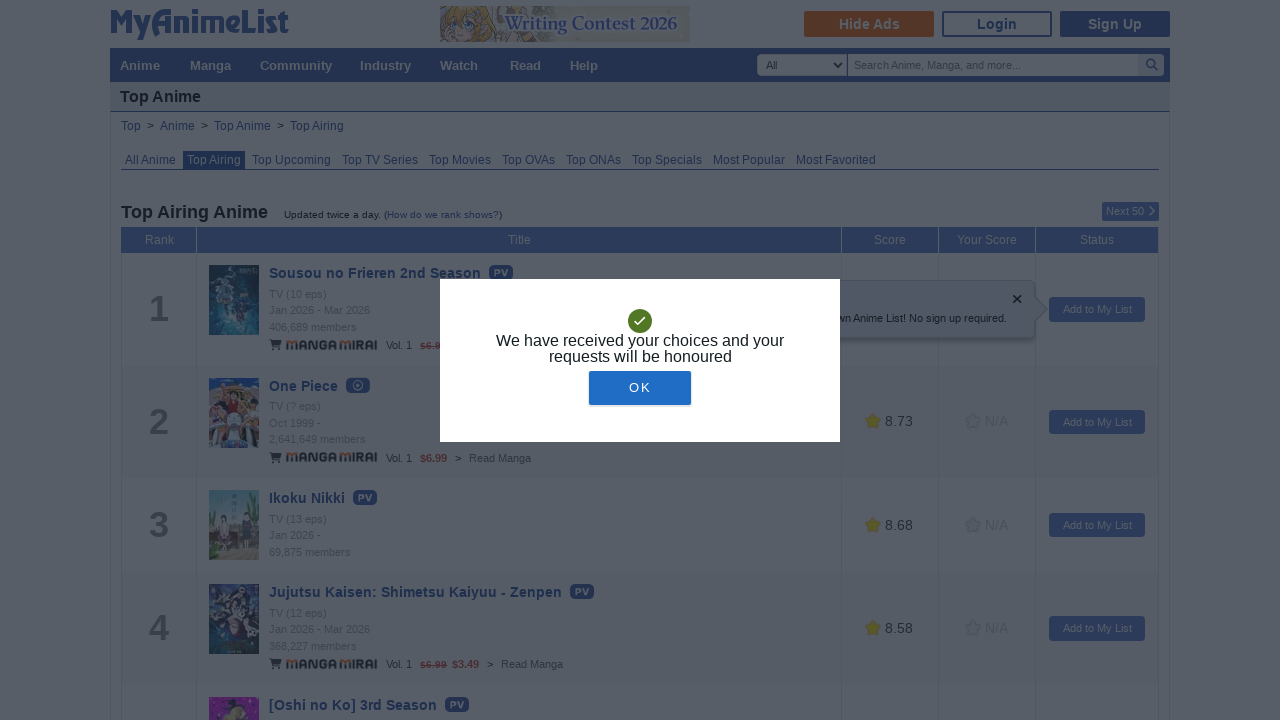

Retrieved href attribute from first anime link
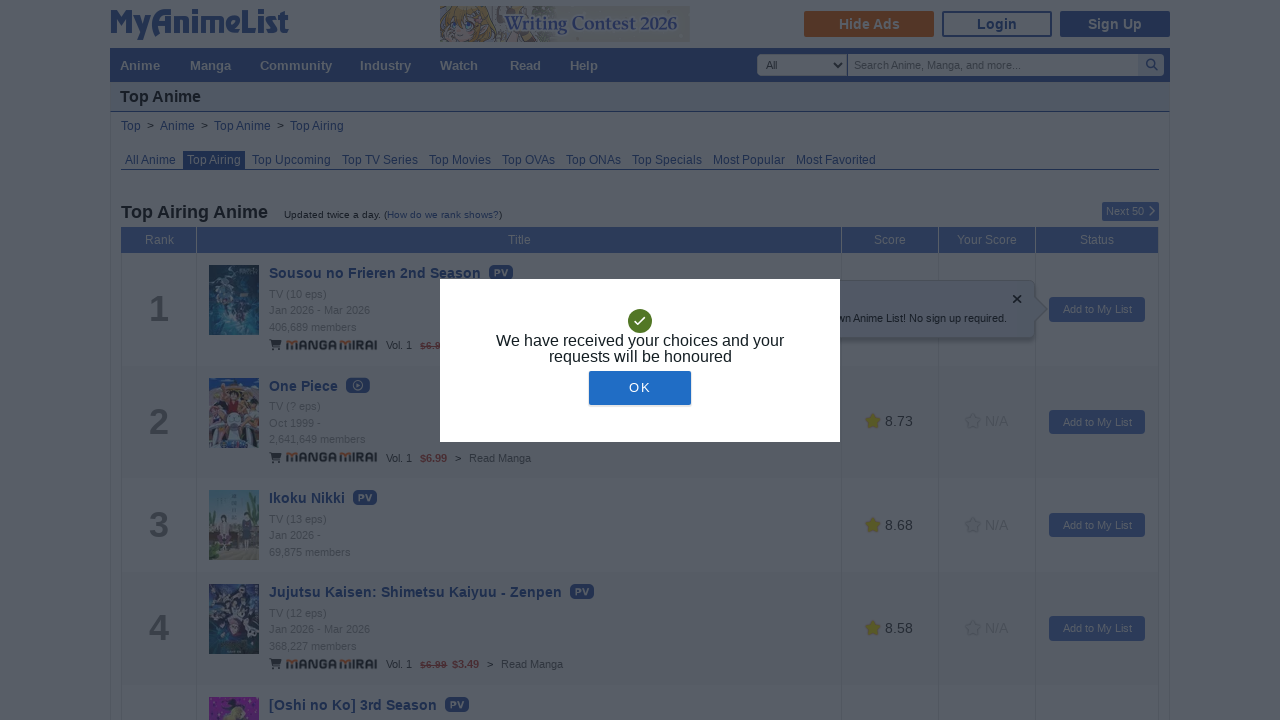

Navigated to first anime detail page: https://myanimelist.net/anime/59978/Sousou_no_Frieren_2nd_Season
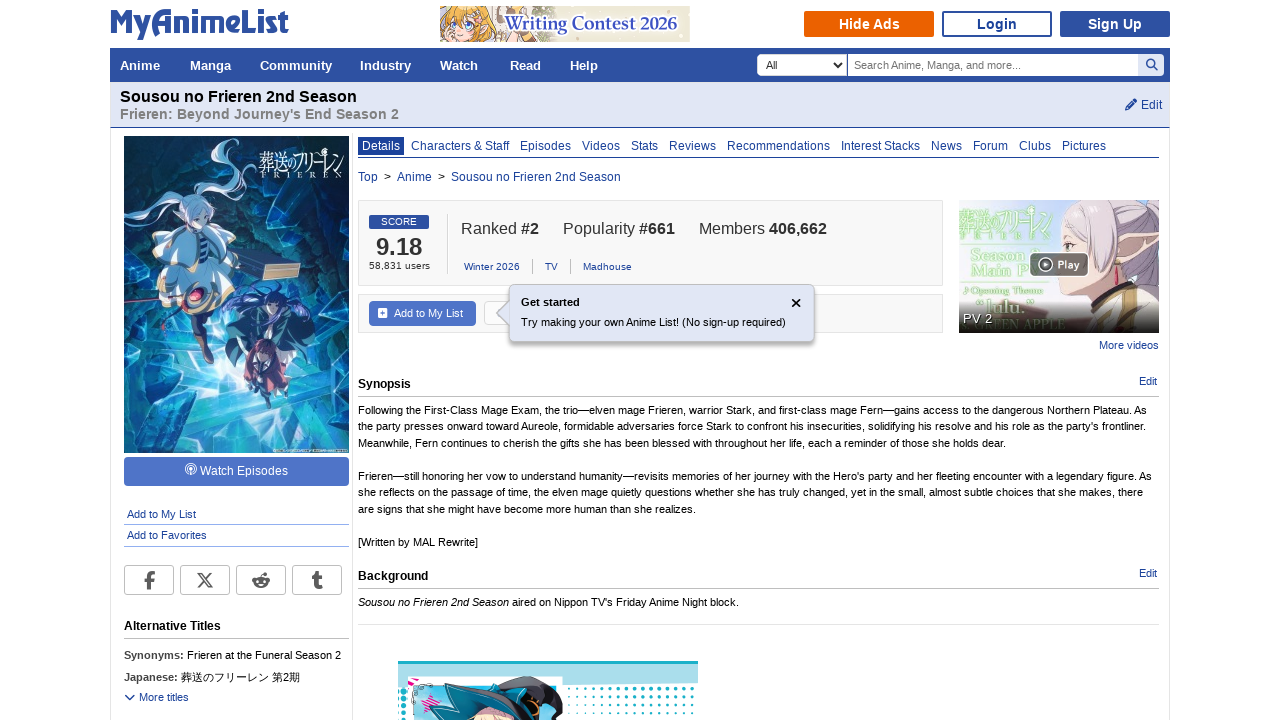

Anime detail page loaded with theme sections visible
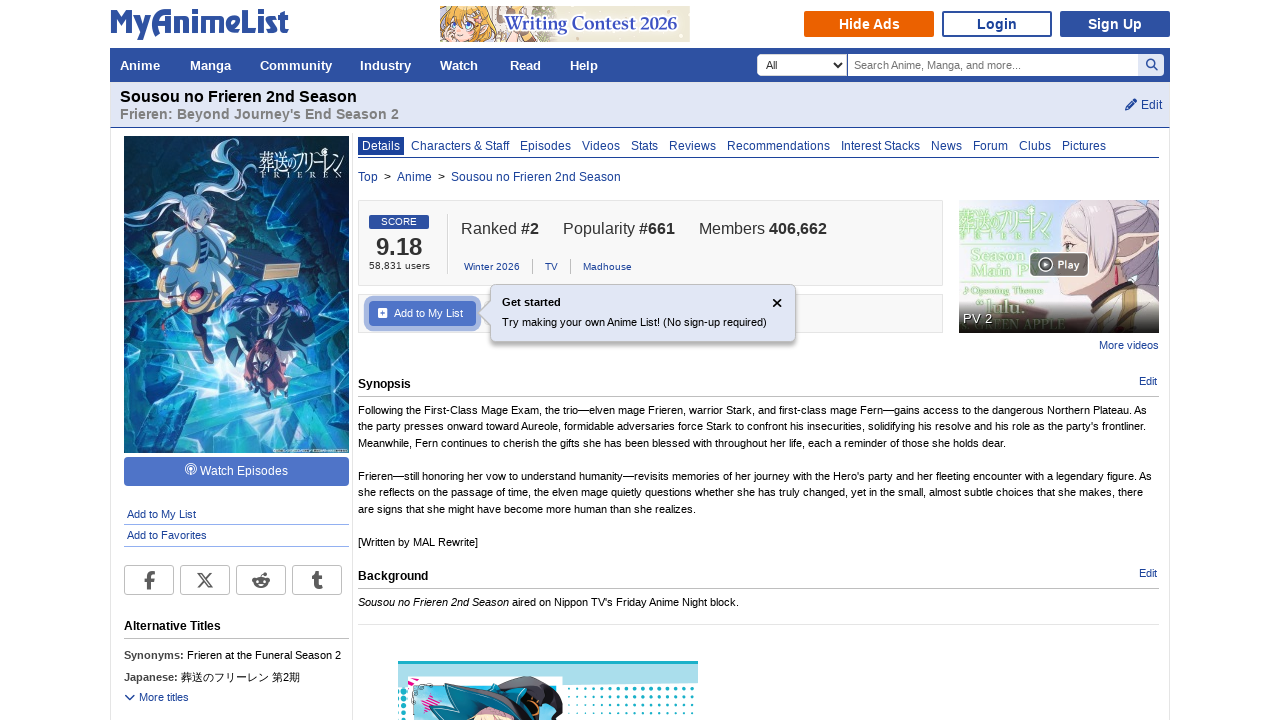

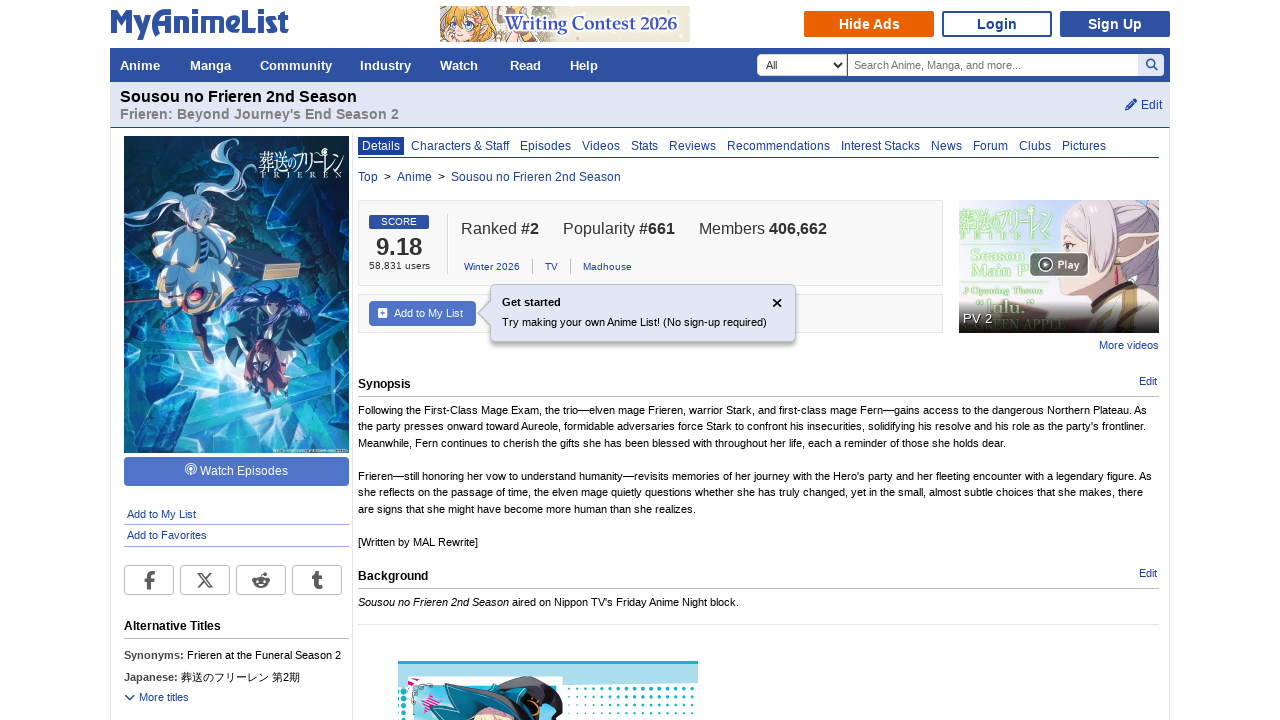